Tests scrolling to the bottom of the page, clicking on the Book Store Application card, and verifies navigation to the Book Store page

Starting URL: https://demoqa.com

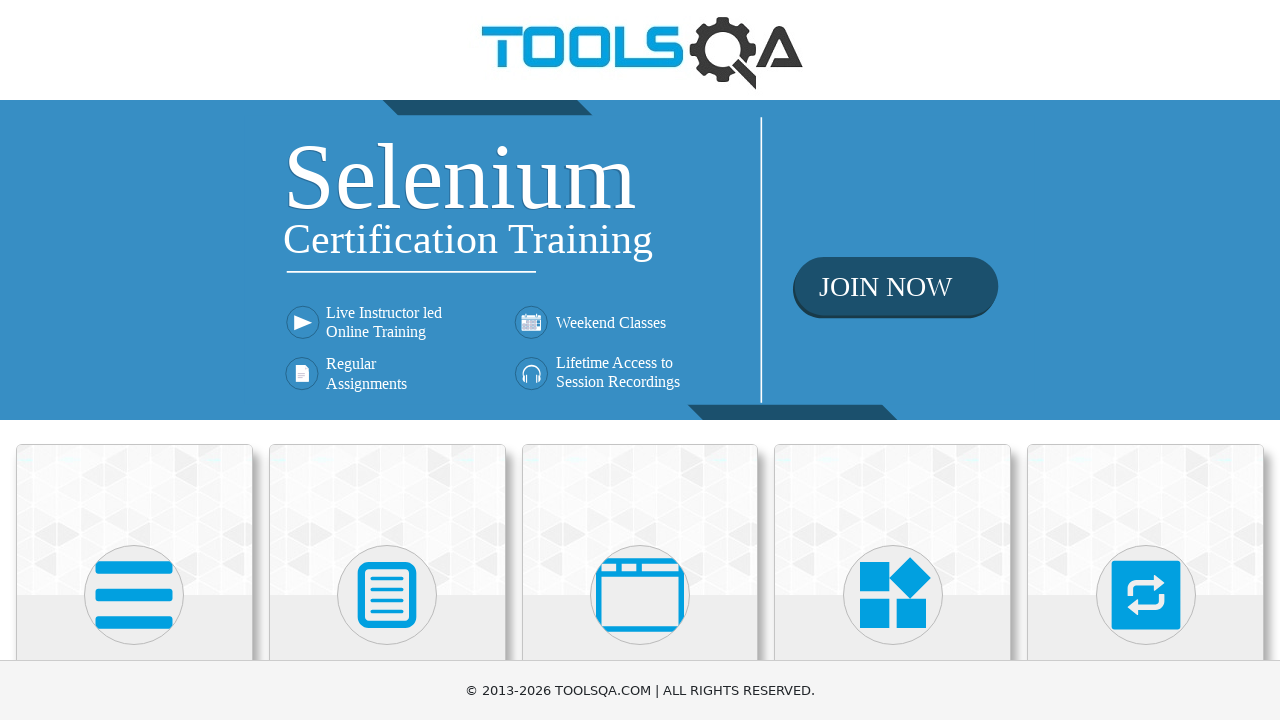

Scrolled to bottom of page to reveal Book Store card
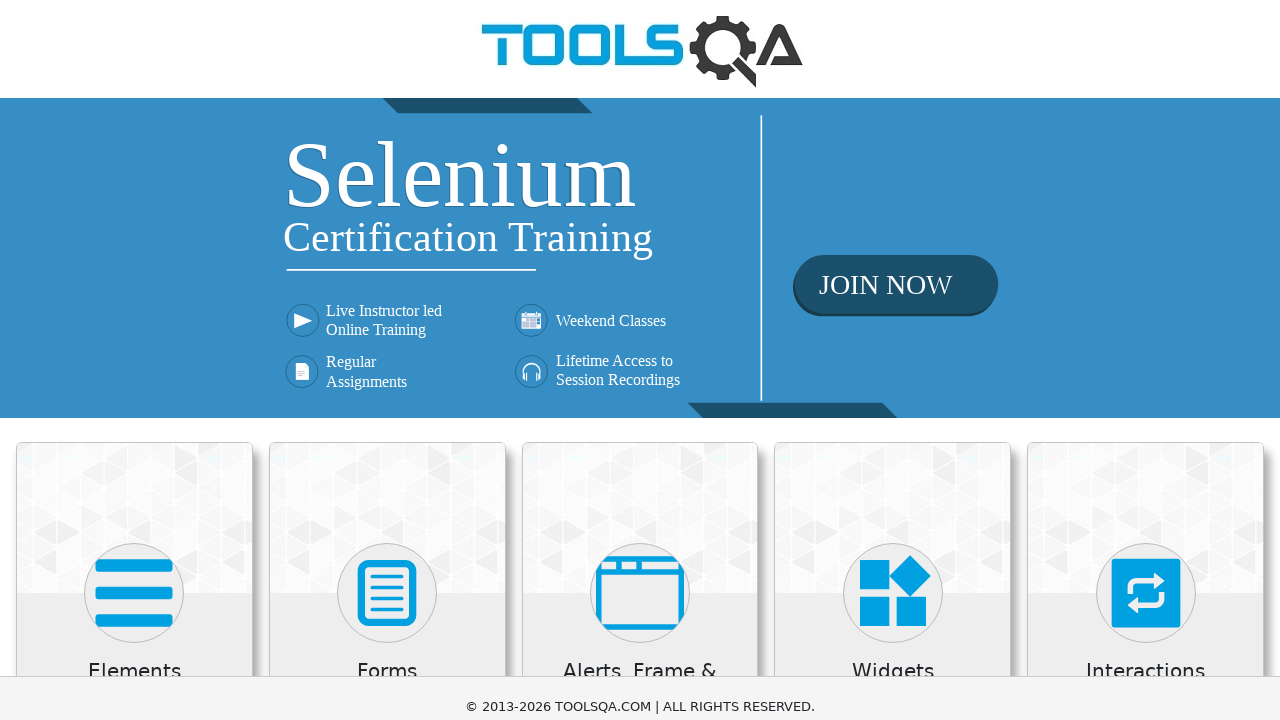

Clicked on Book Store Application card at (134, 420) on div.card:has-text('Book Store Application')
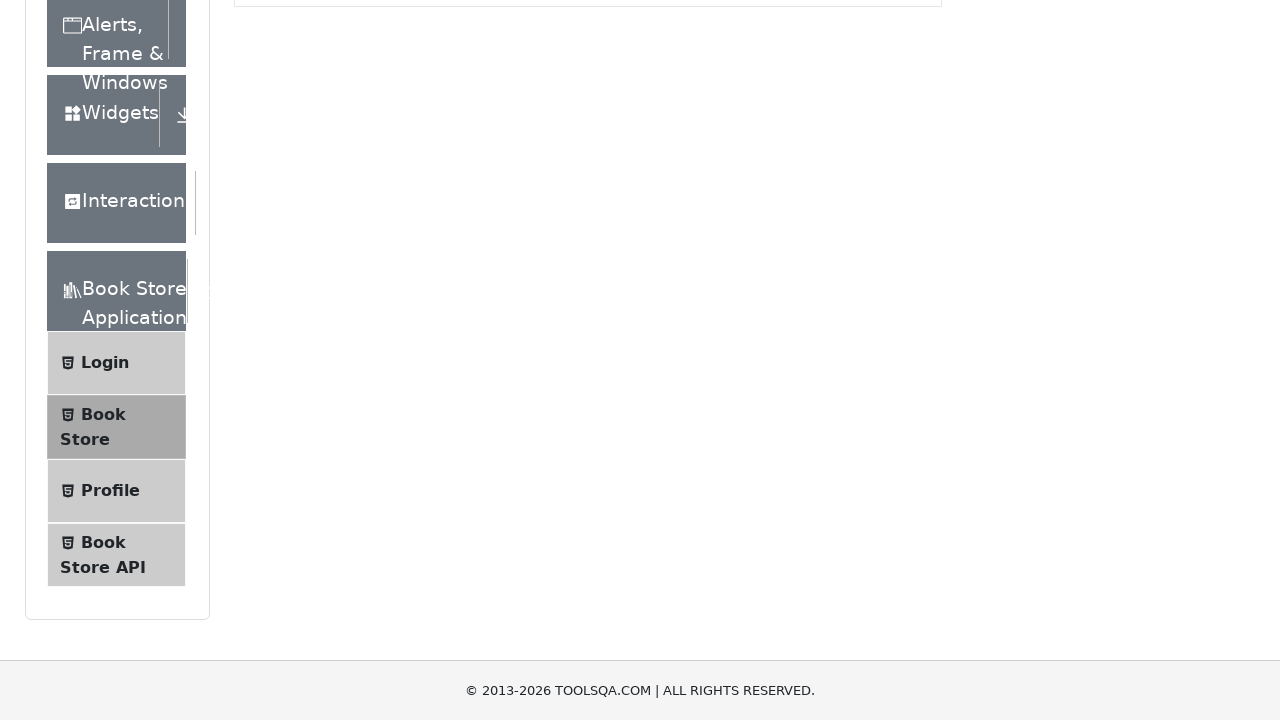

Verified navigation to Book Store page
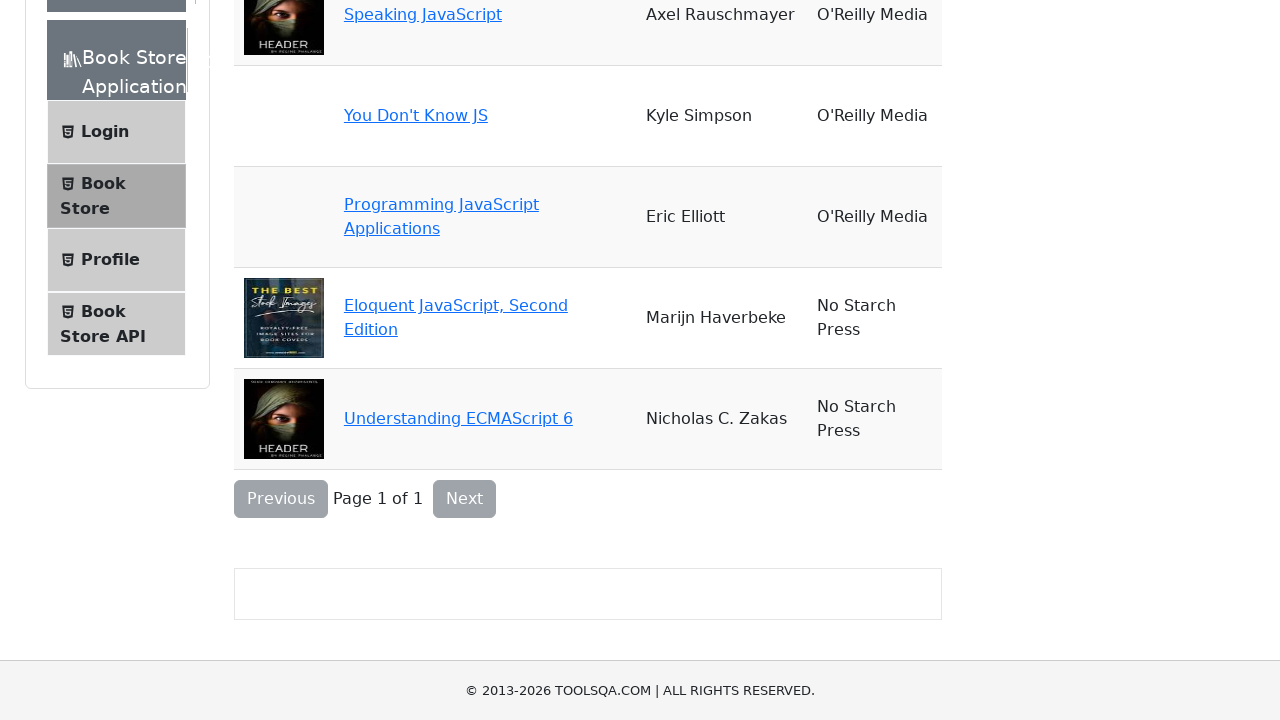

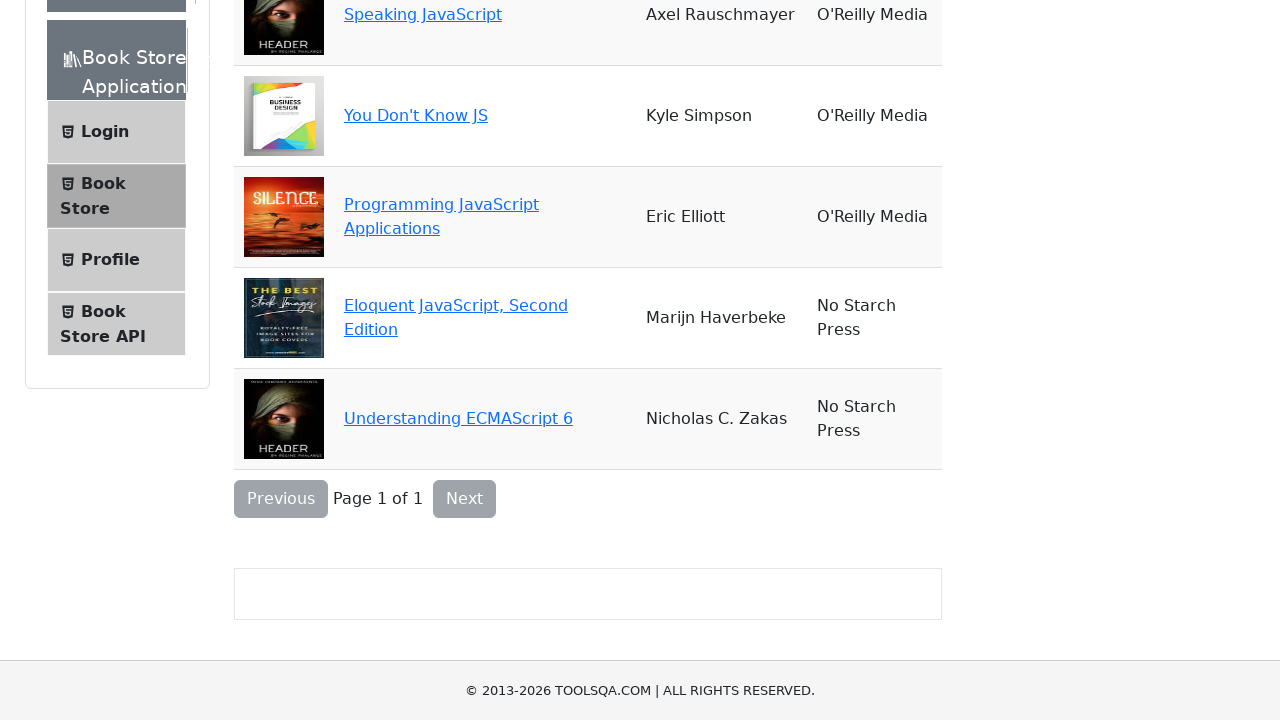